Tests checkbox interactions on a form by checking, unchecking, and verifying the state of various checkbox elements, including iterating through all checkboxes to check them.

Starting URL: https://practice-automation.com/form-fields/

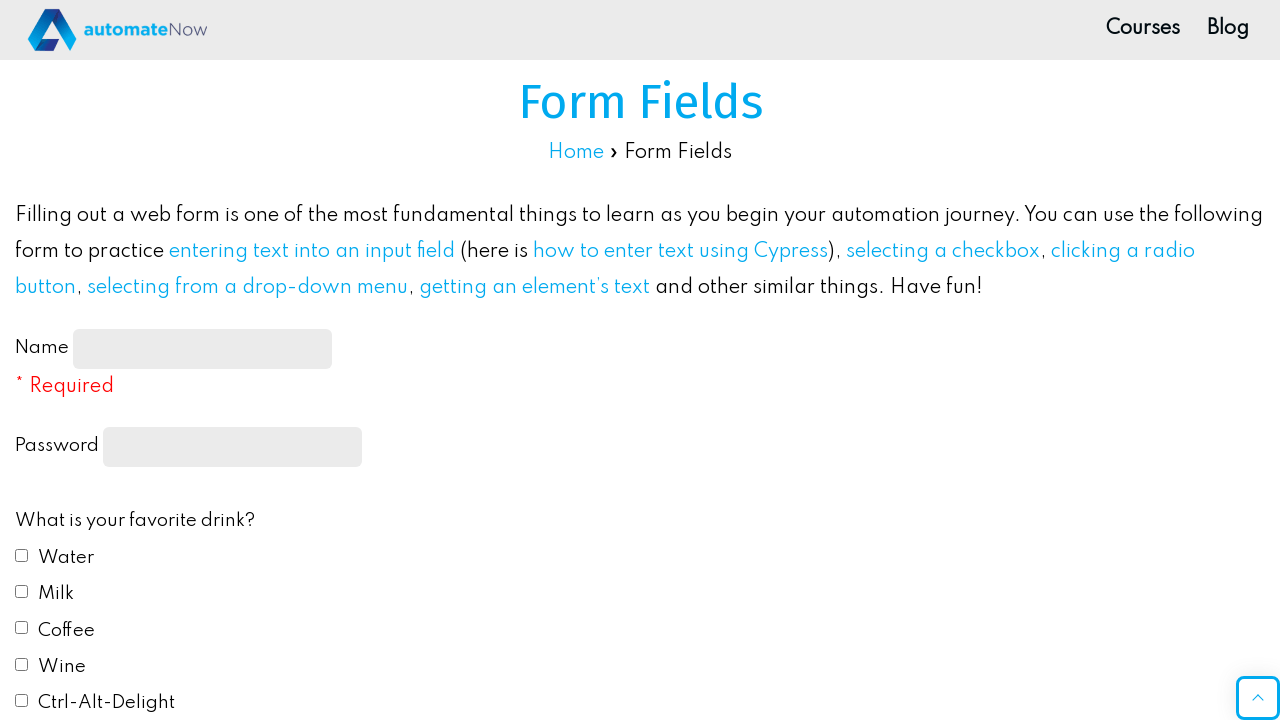

Located Water checkbox element
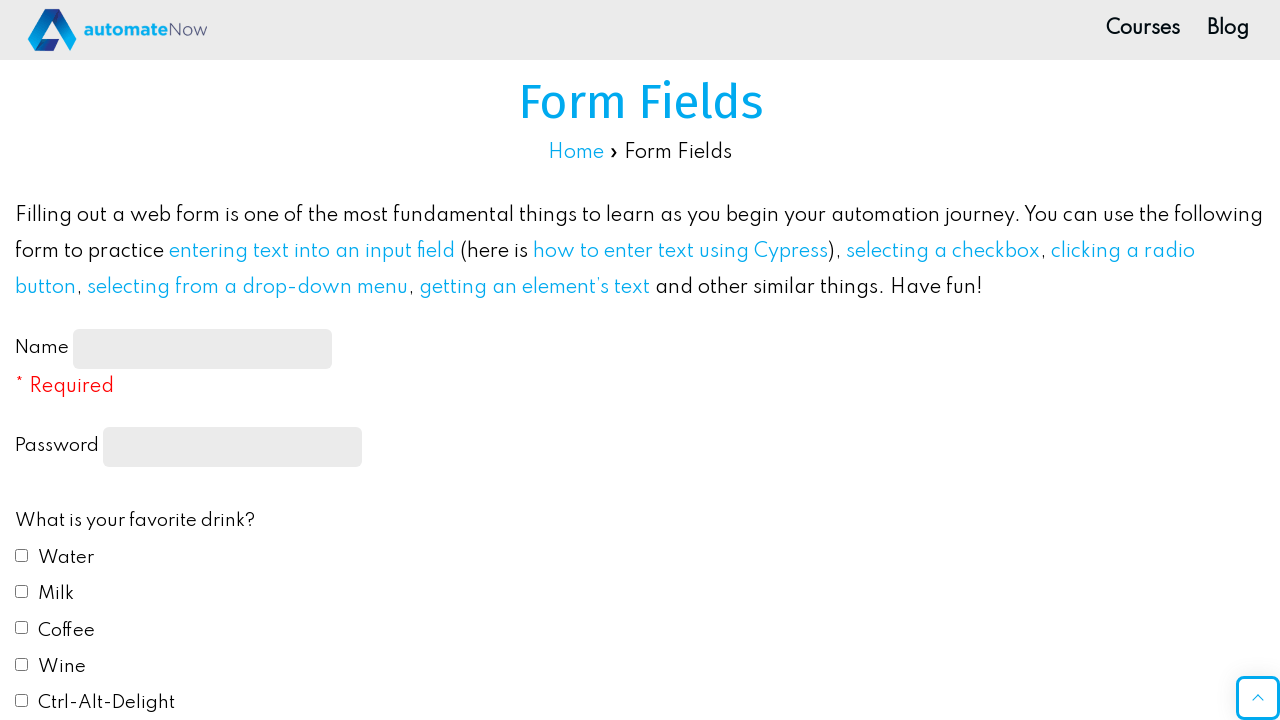

Located Milk checkbox element
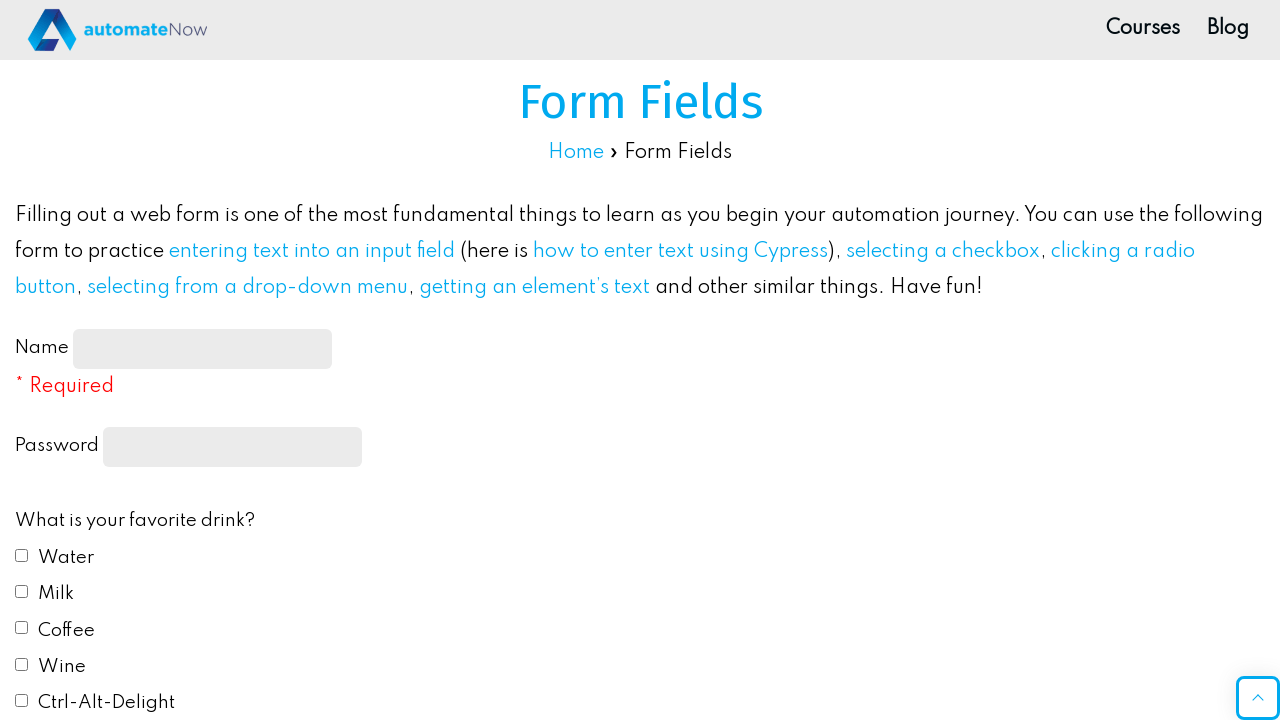

Located all checkbox elements on the page
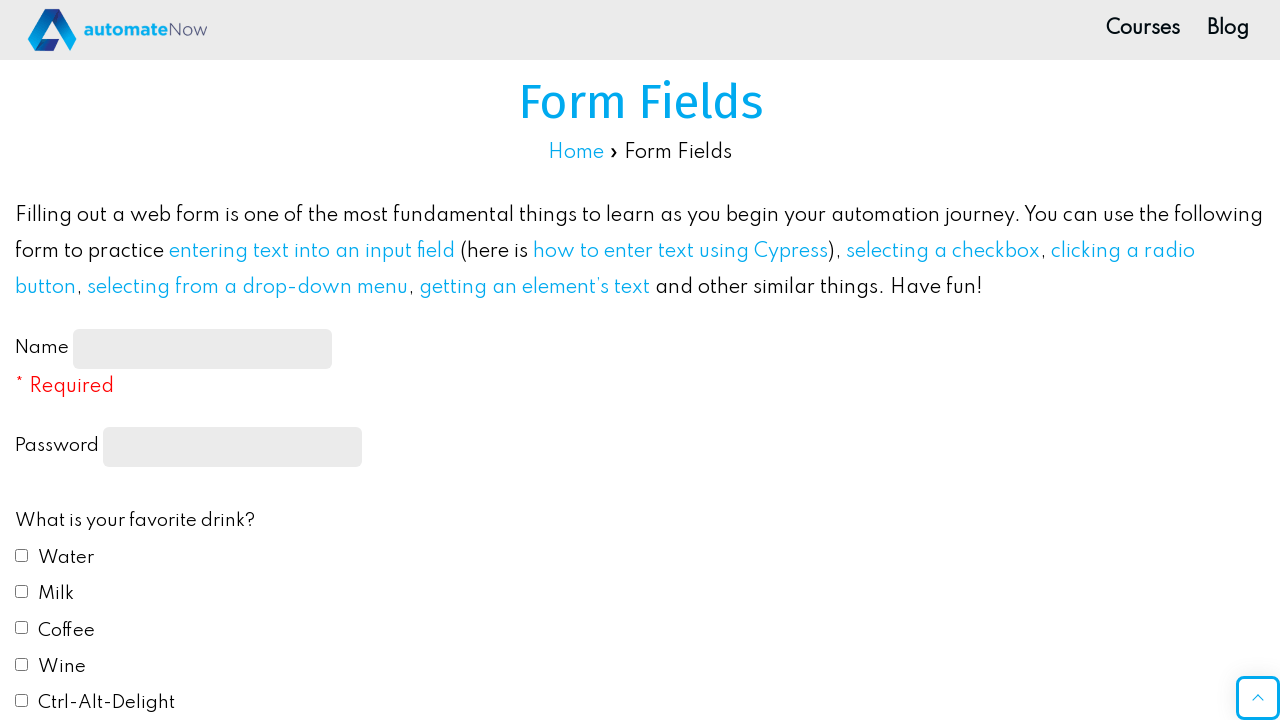

Checked Water checkbox at (22, 555) on internal:role=checkbox[name="Water"i]
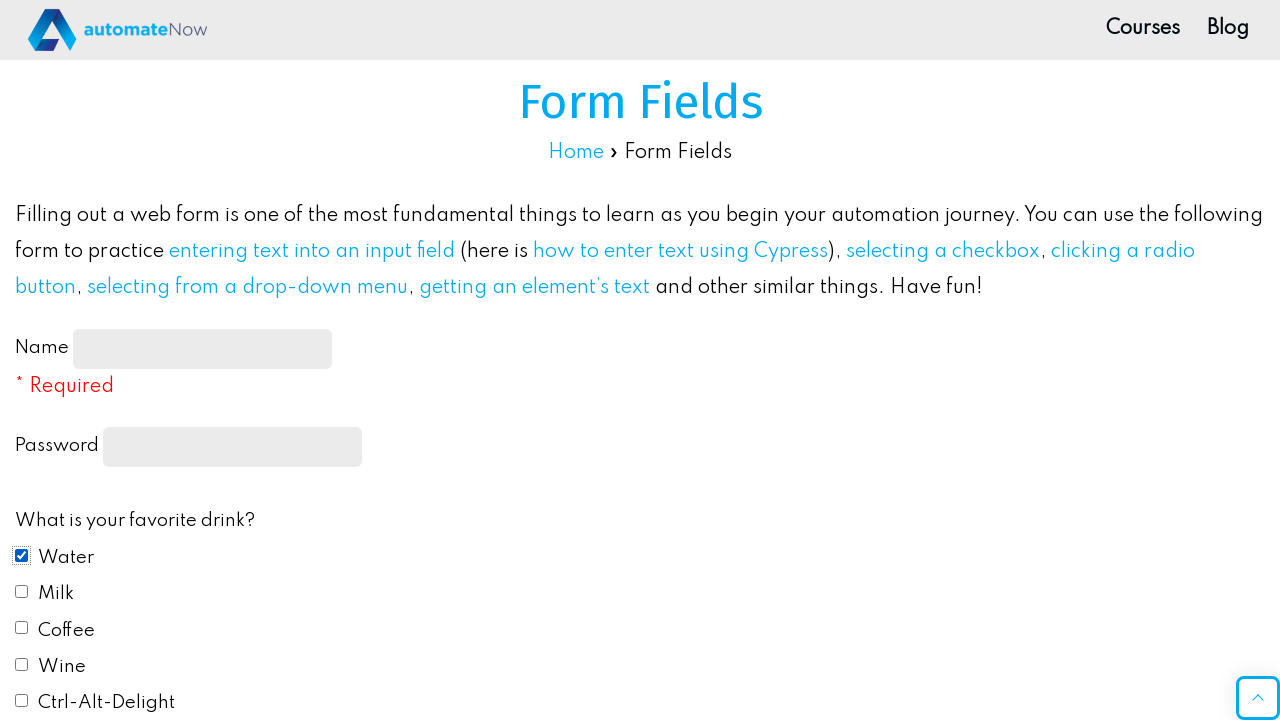

Clicked Milk checkbox to check it at (22, 591) on internal:role=checkbox[name="Milk"i]
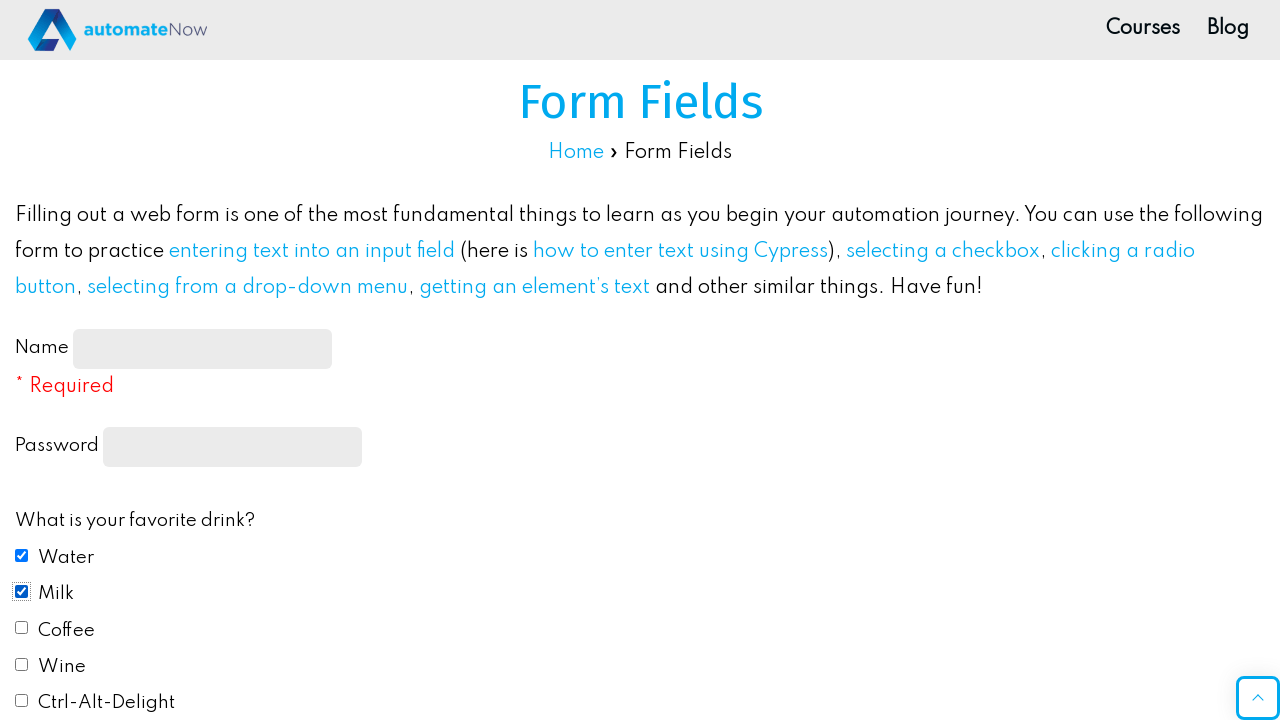

Checked Water checkbox again (remains checked) on internal:role=checkbox[name="Water"i]
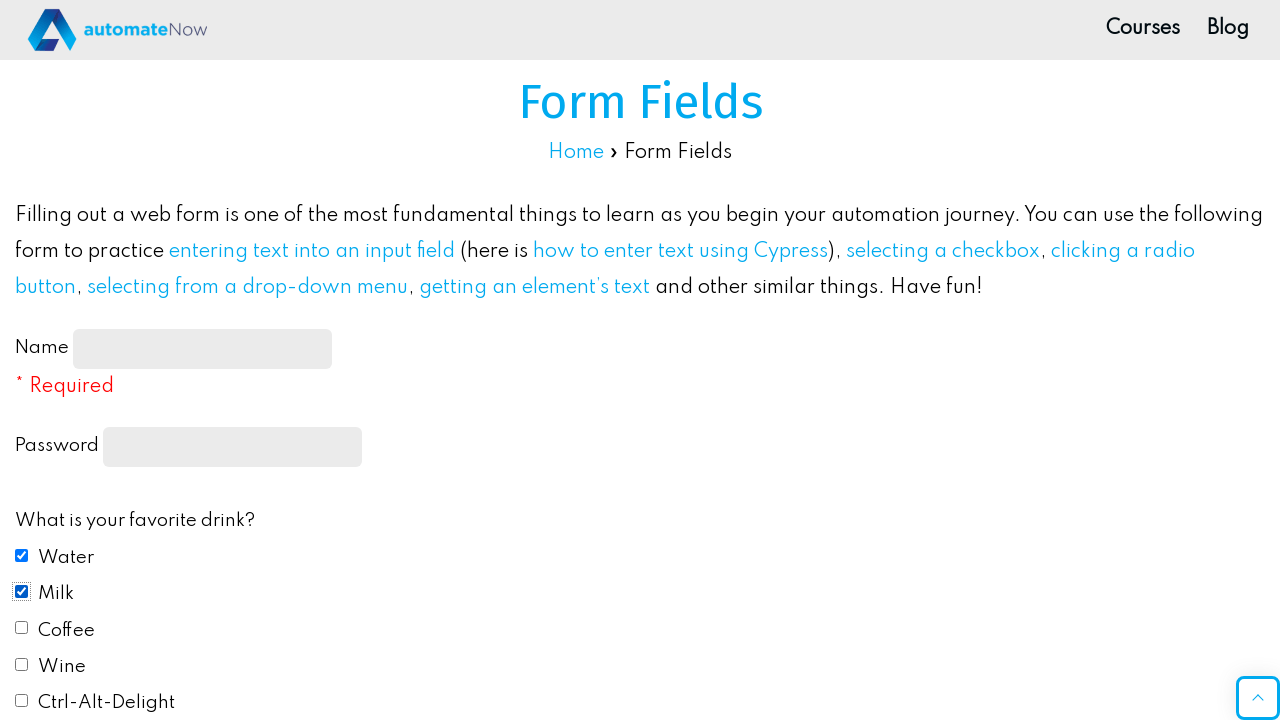

Clicked Milk checkbox again to uncheck it at (22, 591) on internal:role=checkbox[name="Milk"i]
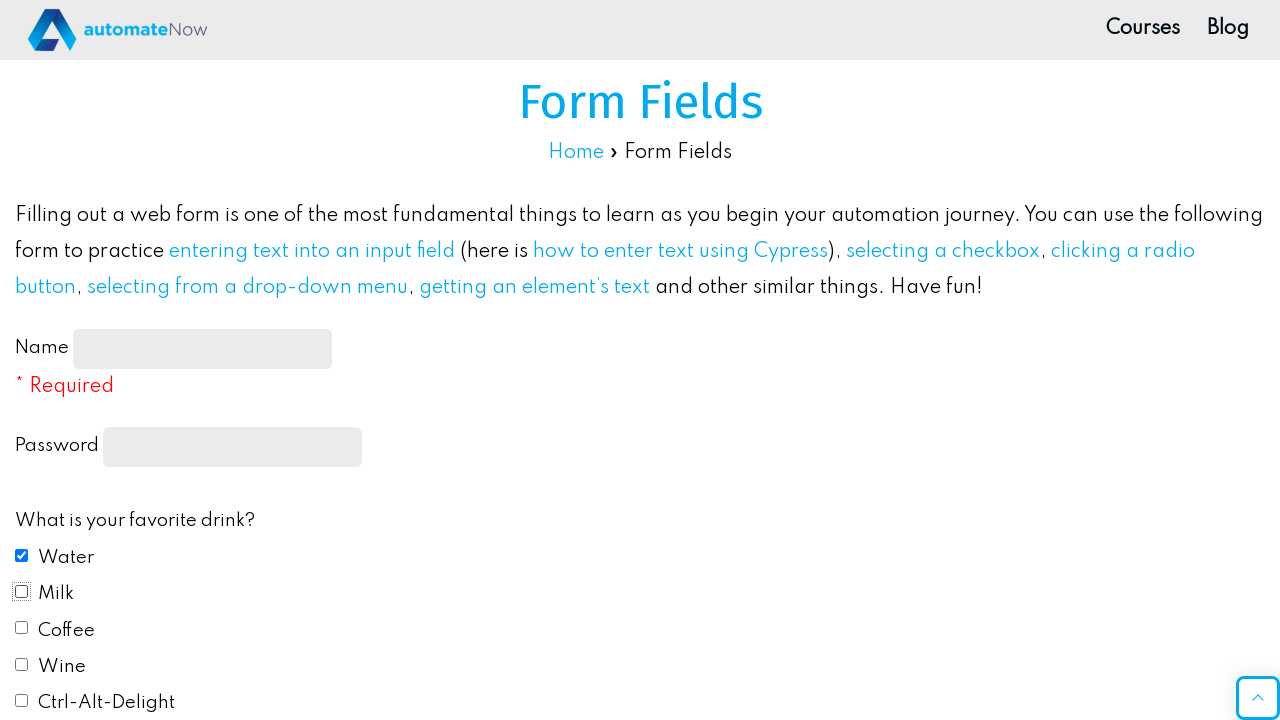

Unchecked Water checkbox at (22, 555) on internal:role=checkbox[name="Water"i]
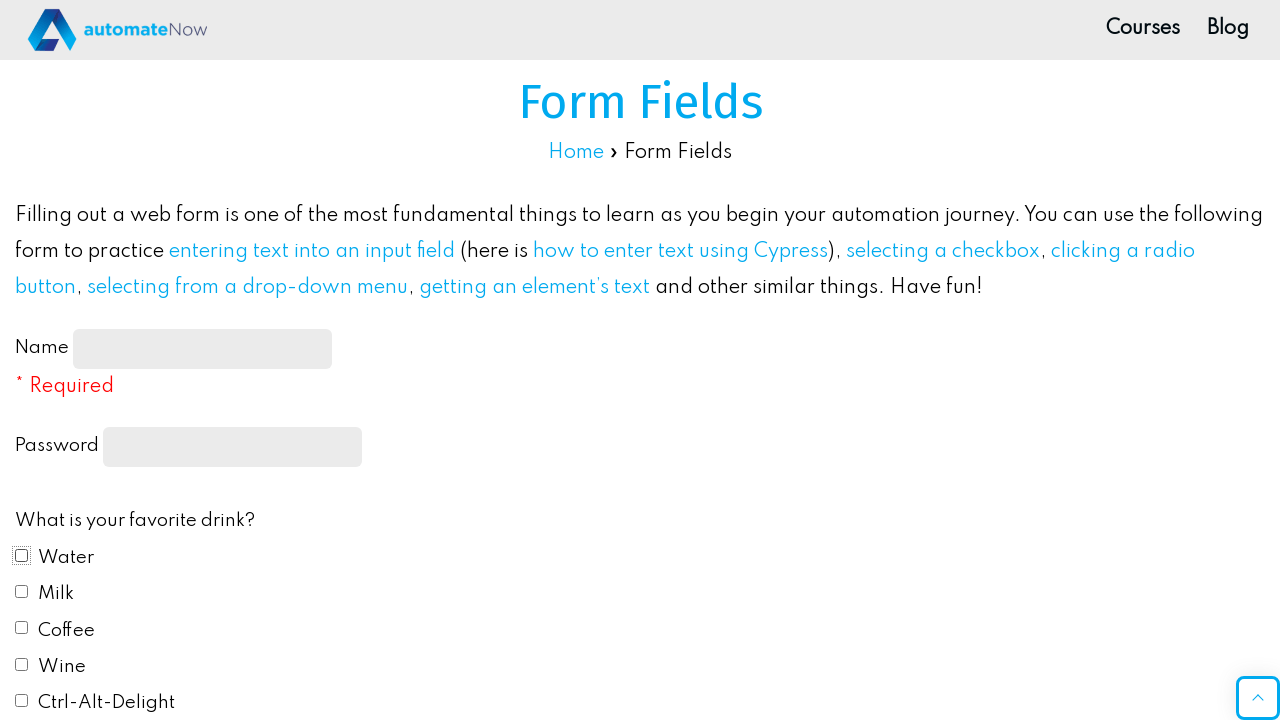

Checked Water checkbox again for verification at (22, 555) on internal:role=checkbox[name="Water"i]
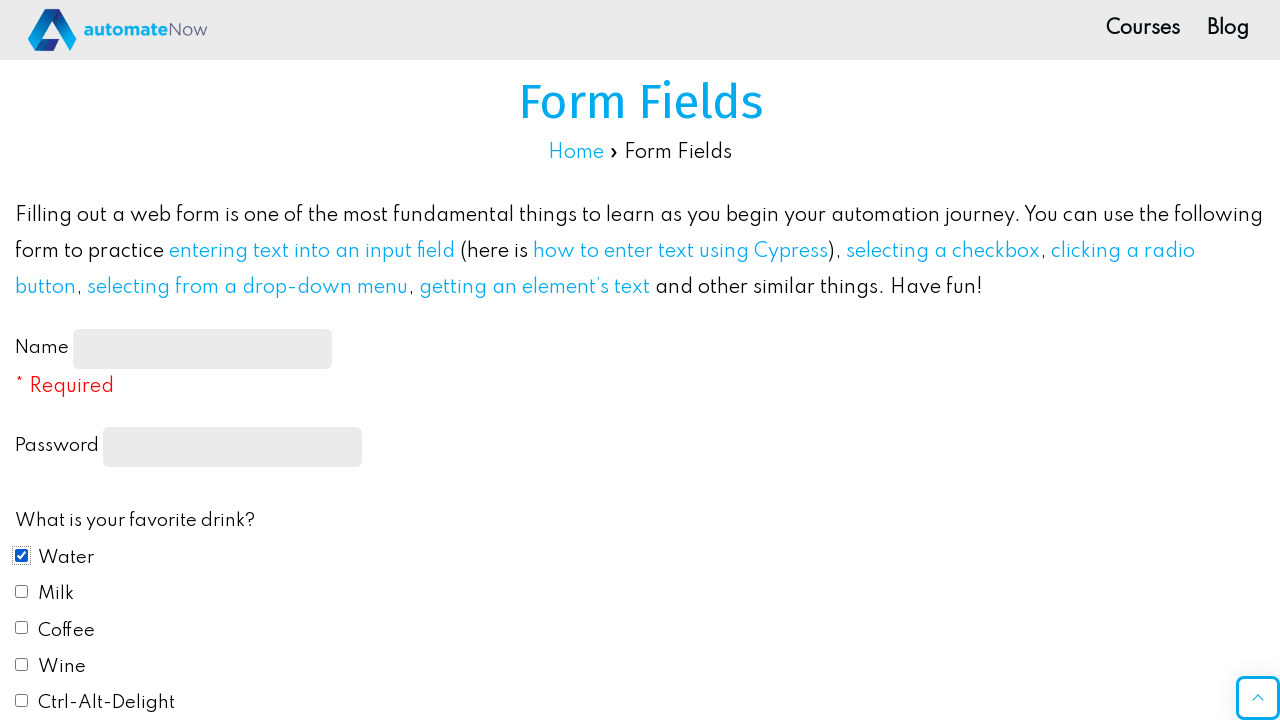

Verified Water checkbox is checked
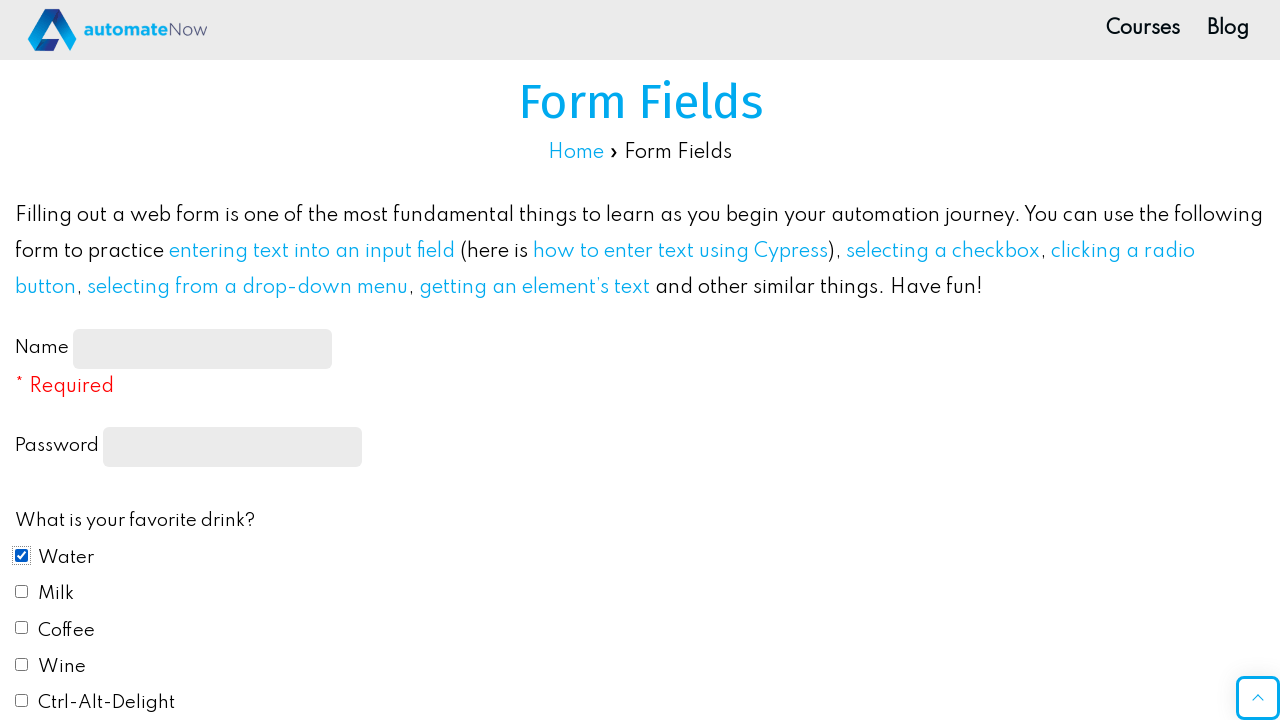

Verified Milk checkbox is not checked
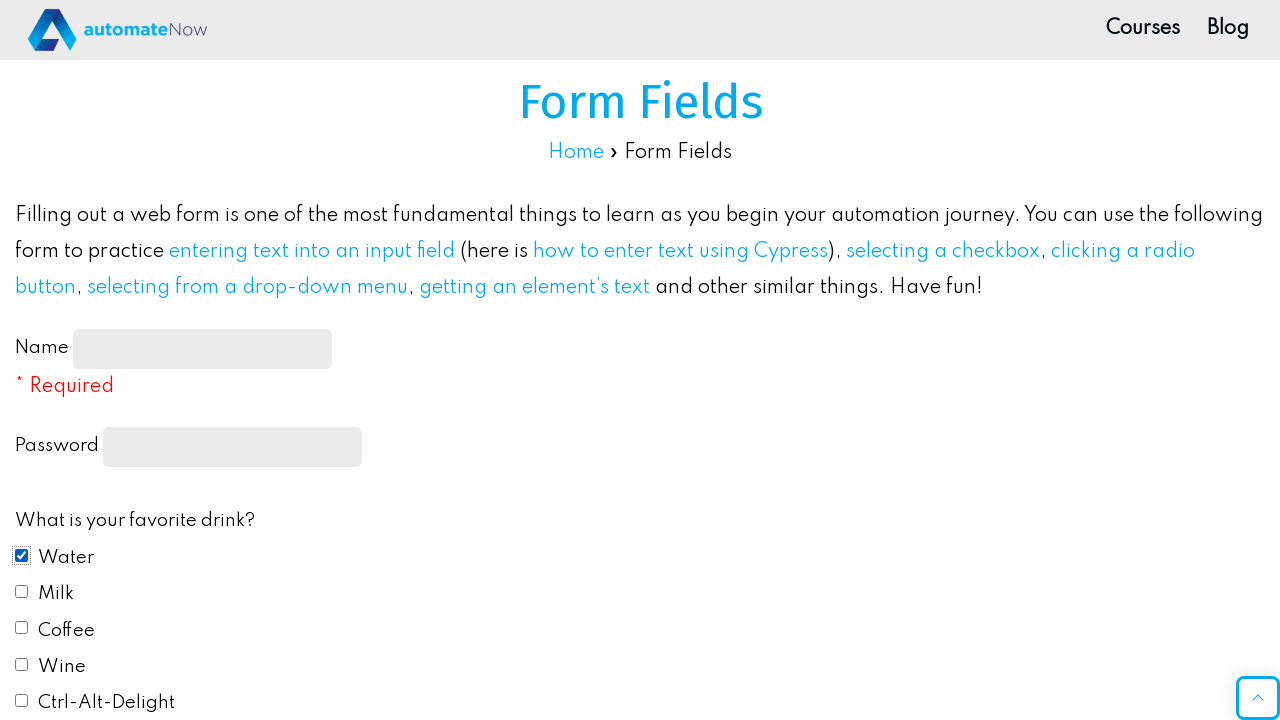

Checked a checkbox in the iteration on internal:role=checkbox >> nth=0
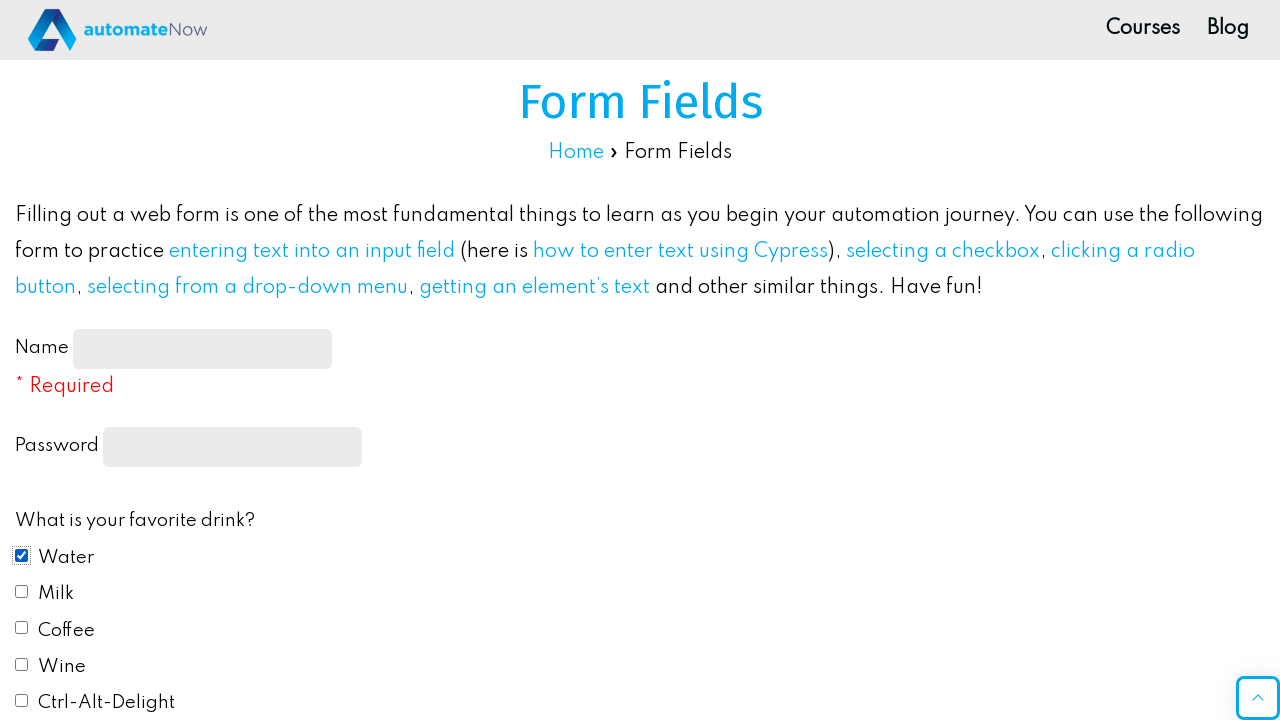

Verified the checkbox is checked
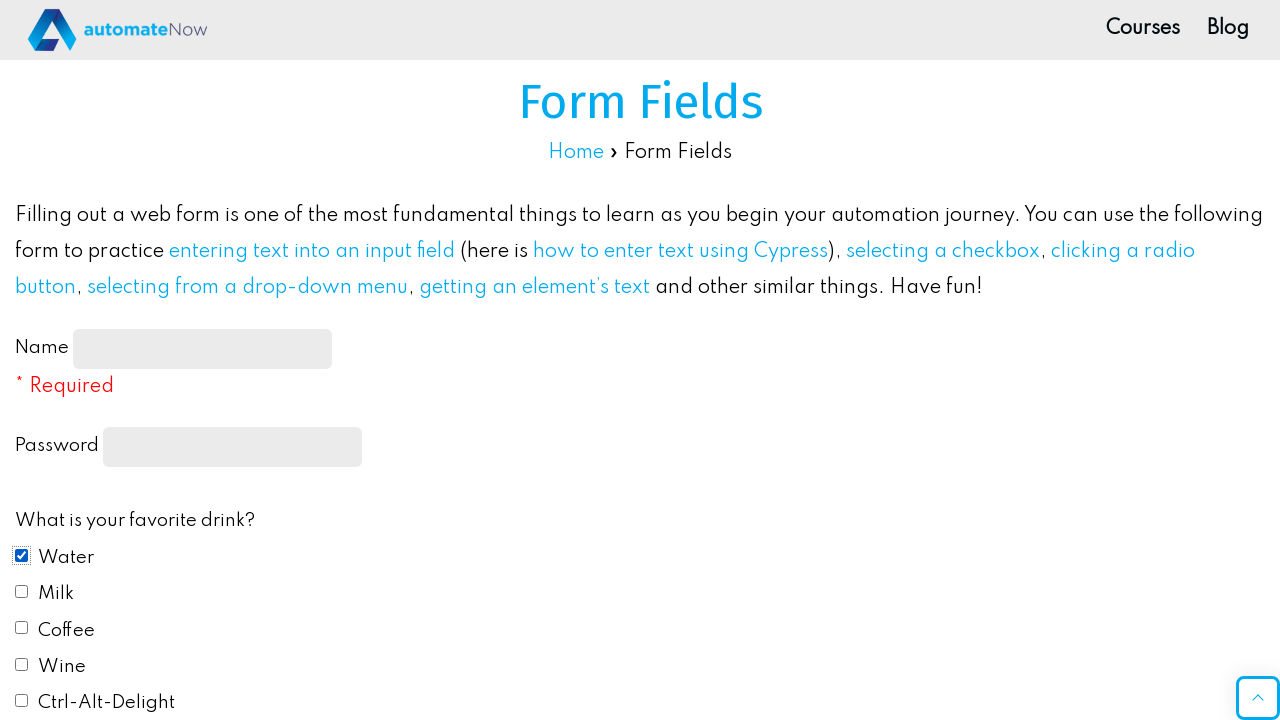

Checked a checkbox in the iteration at (22, 591) on internal:role=checkbox >> nth=1
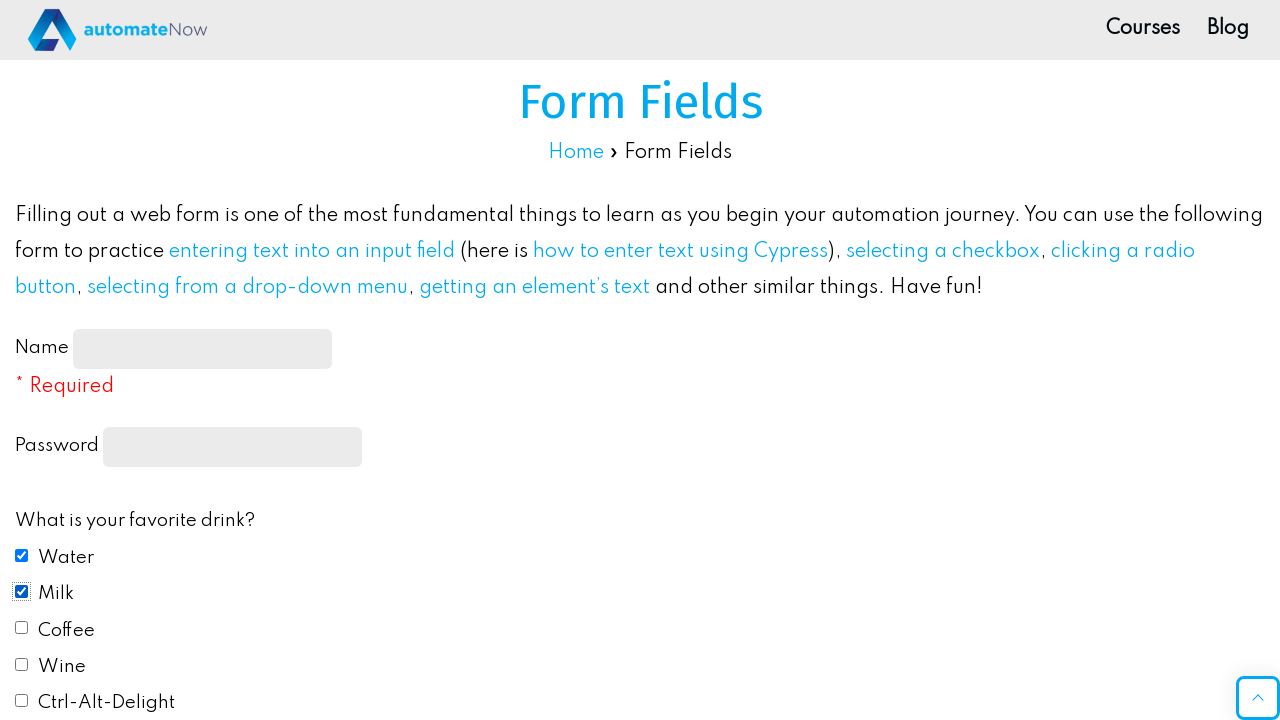

Verified the checkbox is checked
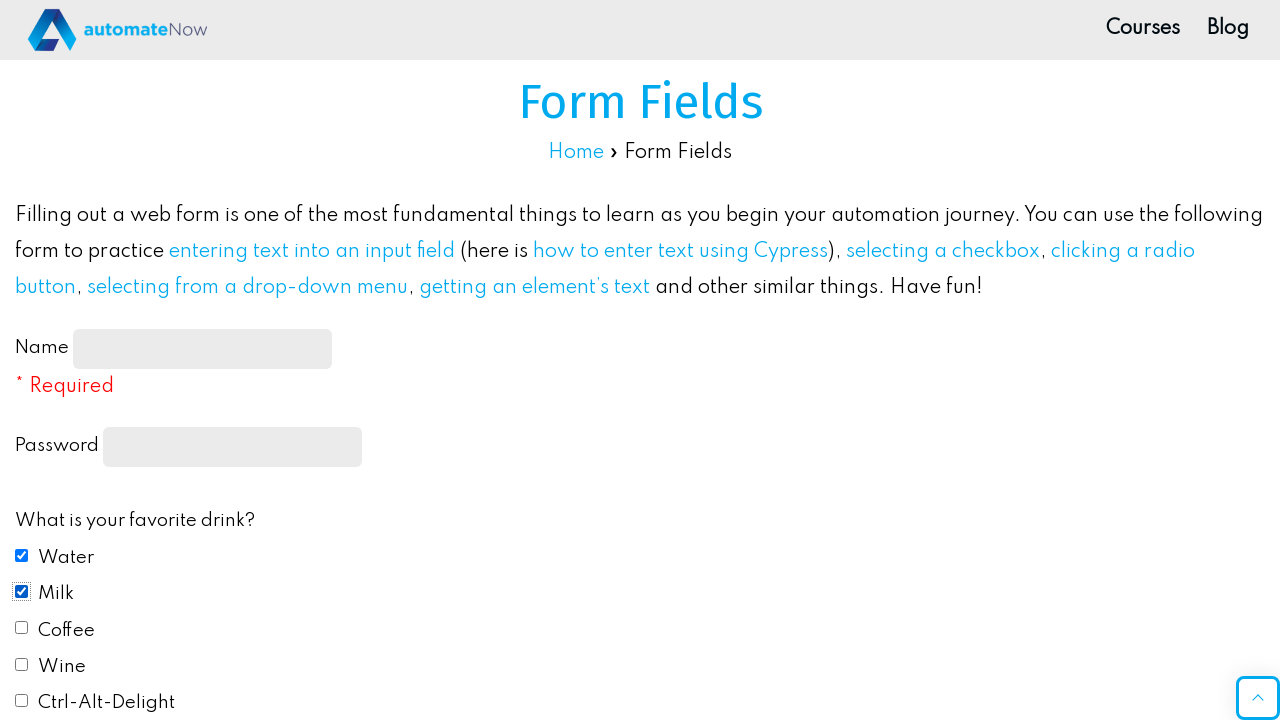

Checked a checkbox in the iteration at (22, 628) on internal:role=checkbox >> nth=2
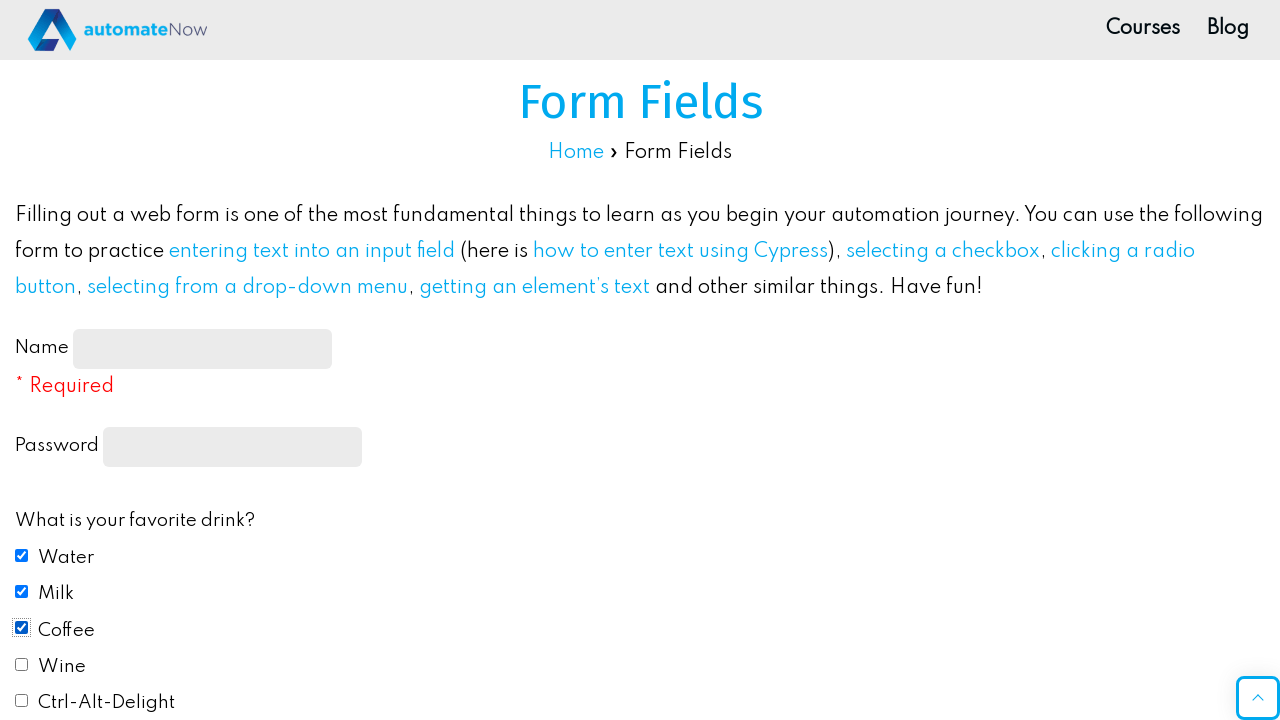

Verified the checkbox is checked
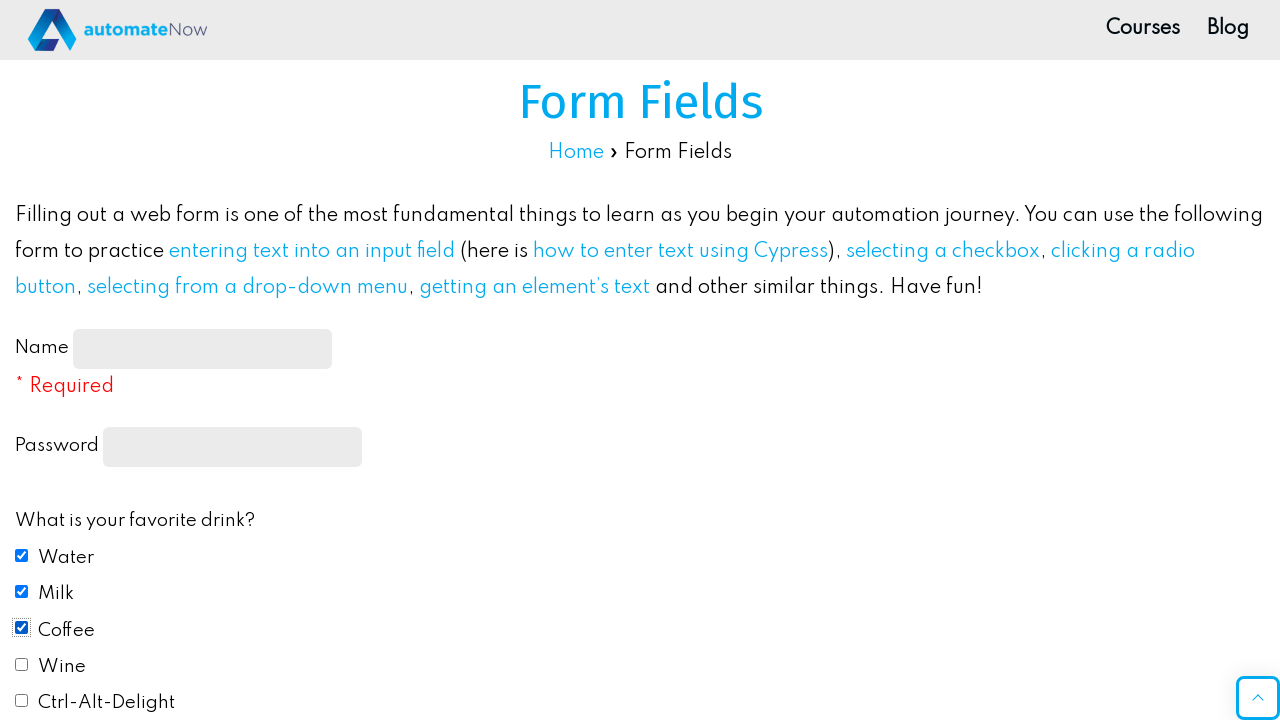

Checked a checkbox in the iteration at (22, 664) on internal:role=checkbox >> nth=3
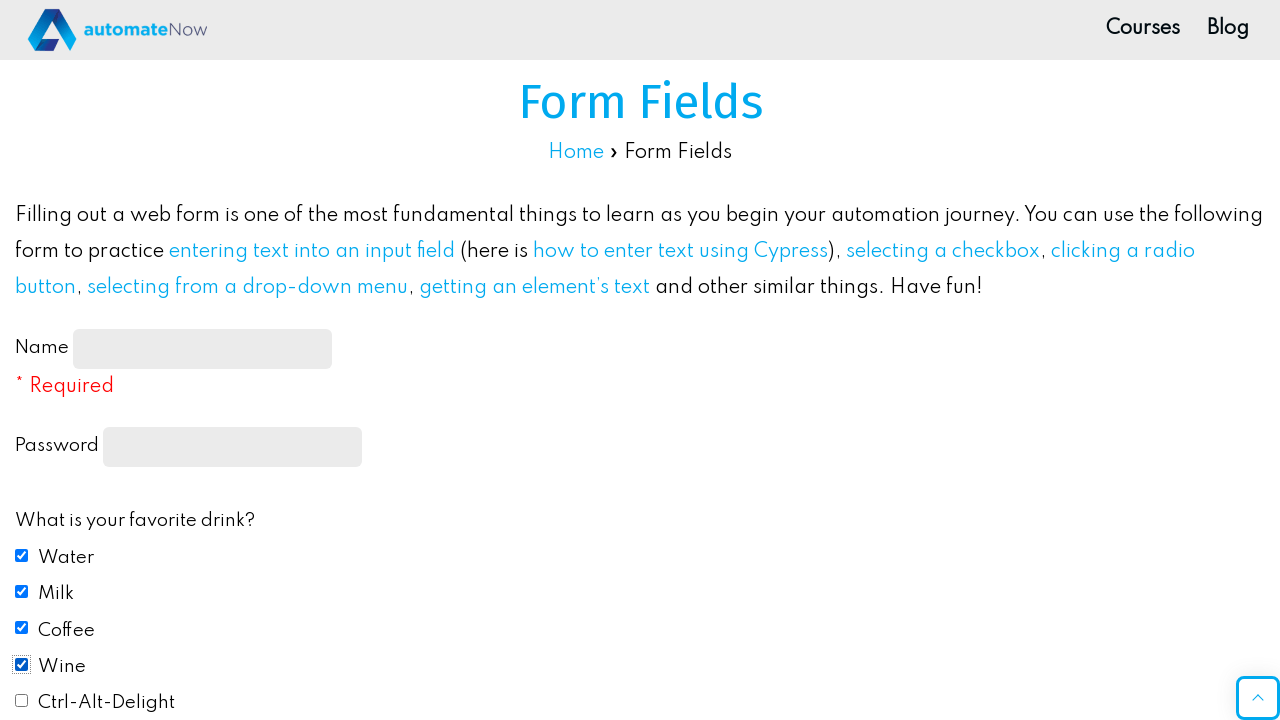

Verified the checkbox is checked
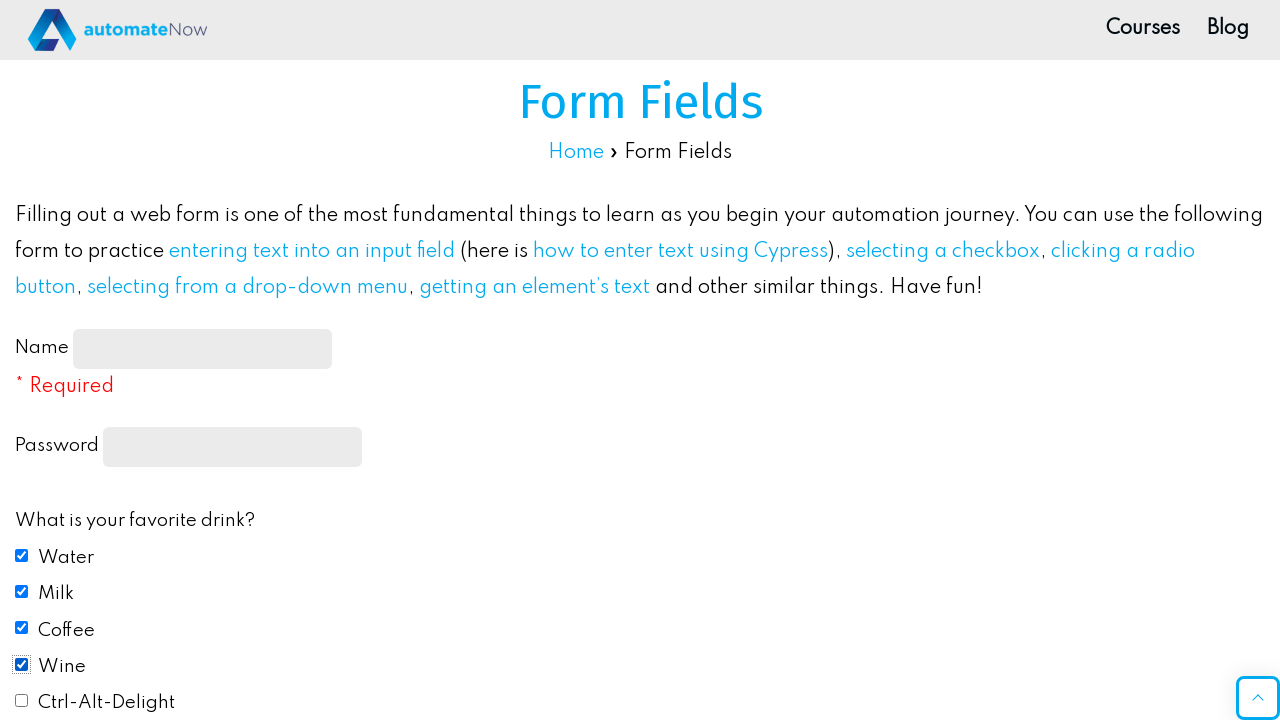

Checked a checkbox in the iteration at (22, 701) on internal:role=checkbox >> nth=4
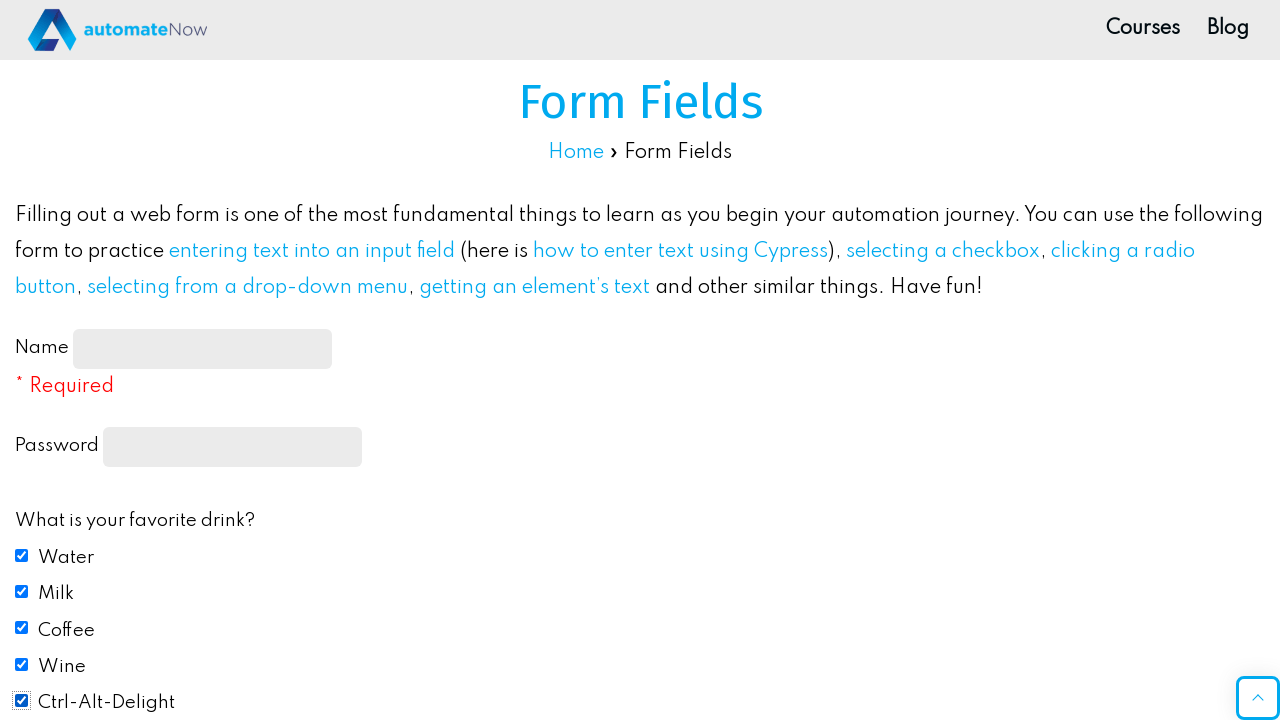

Verified the checkbox is checked
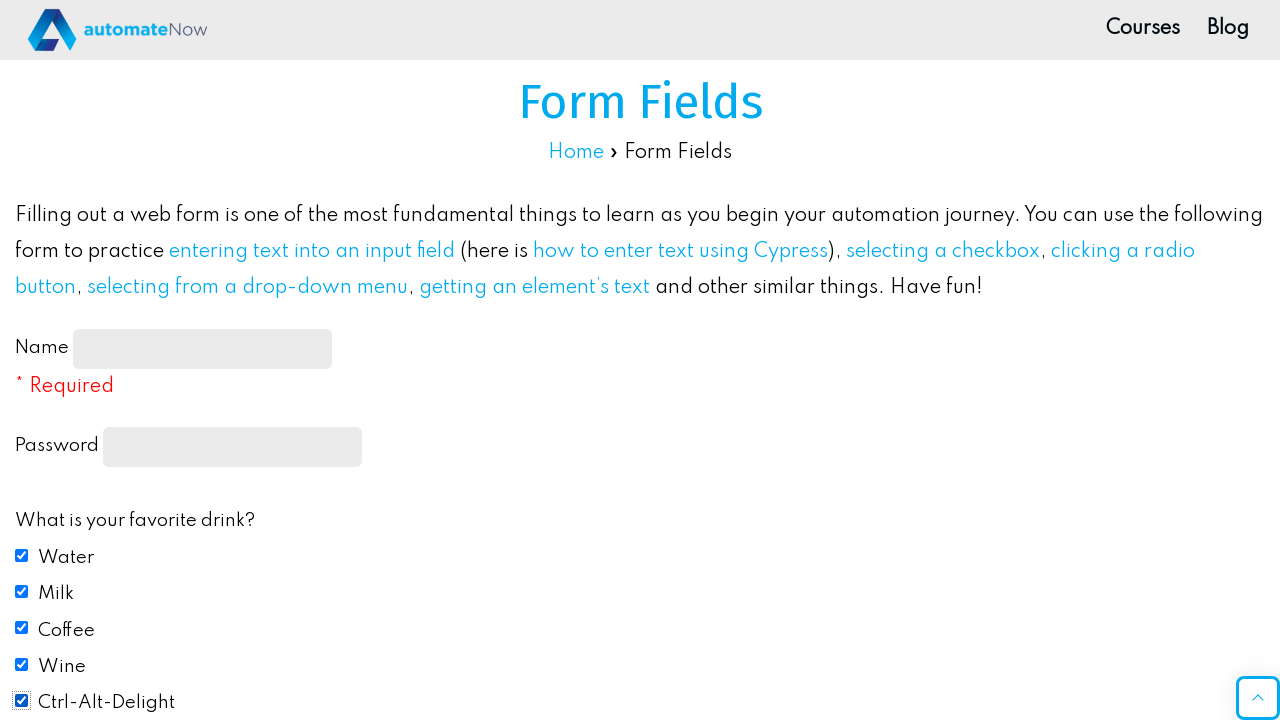

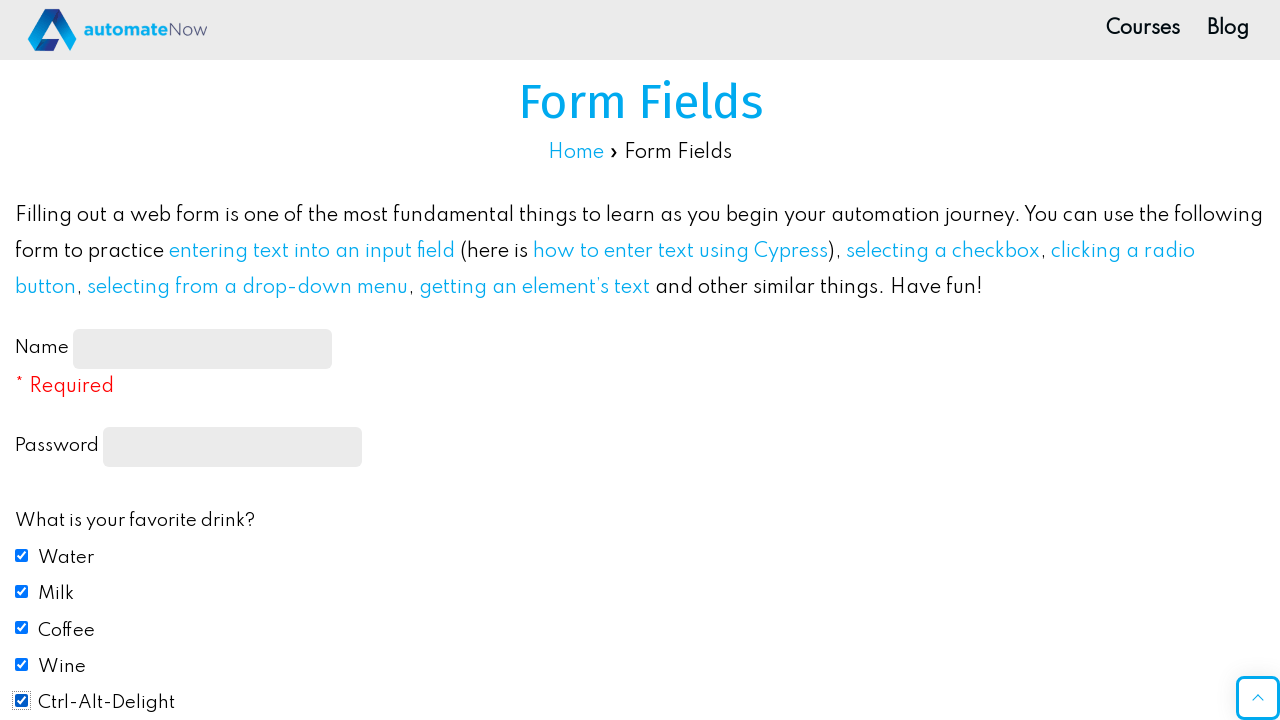